Navigates to a Sauce Labs test page and verifies that the page title matches the expected value

Starting URL: https://saucelabs.com/test/guinea-pig

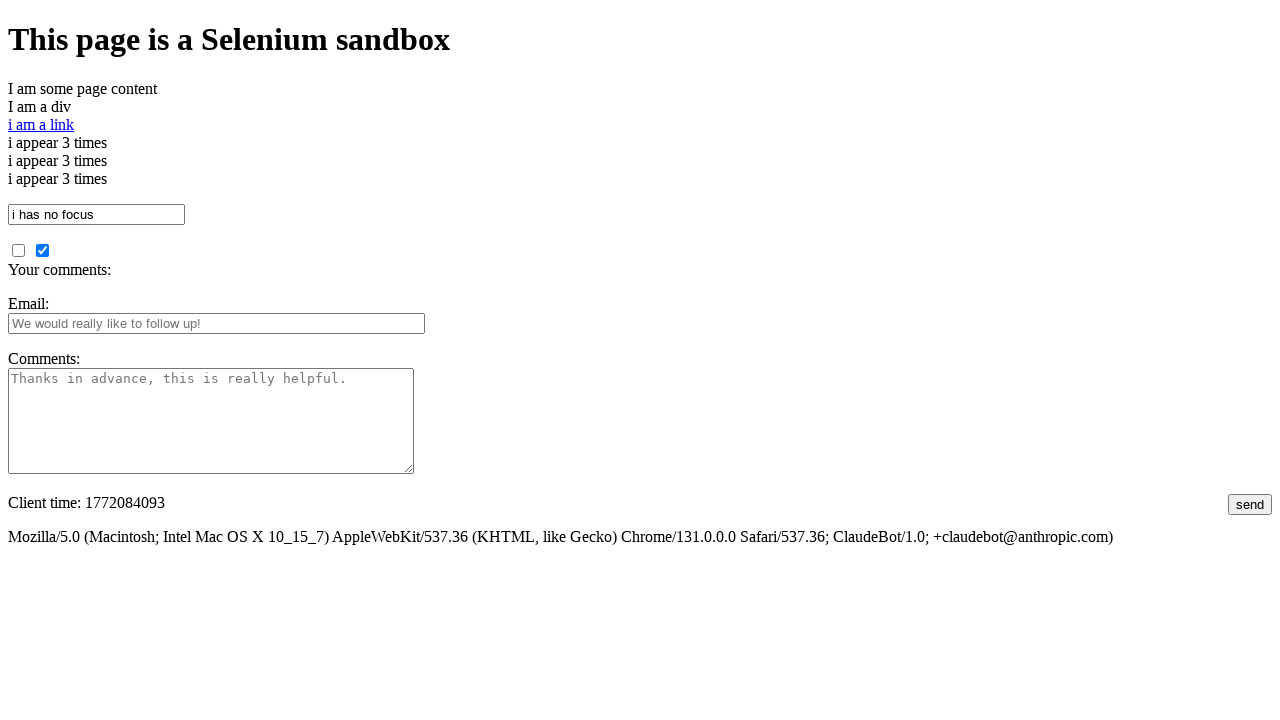

Navigated to Sauce Labs test page
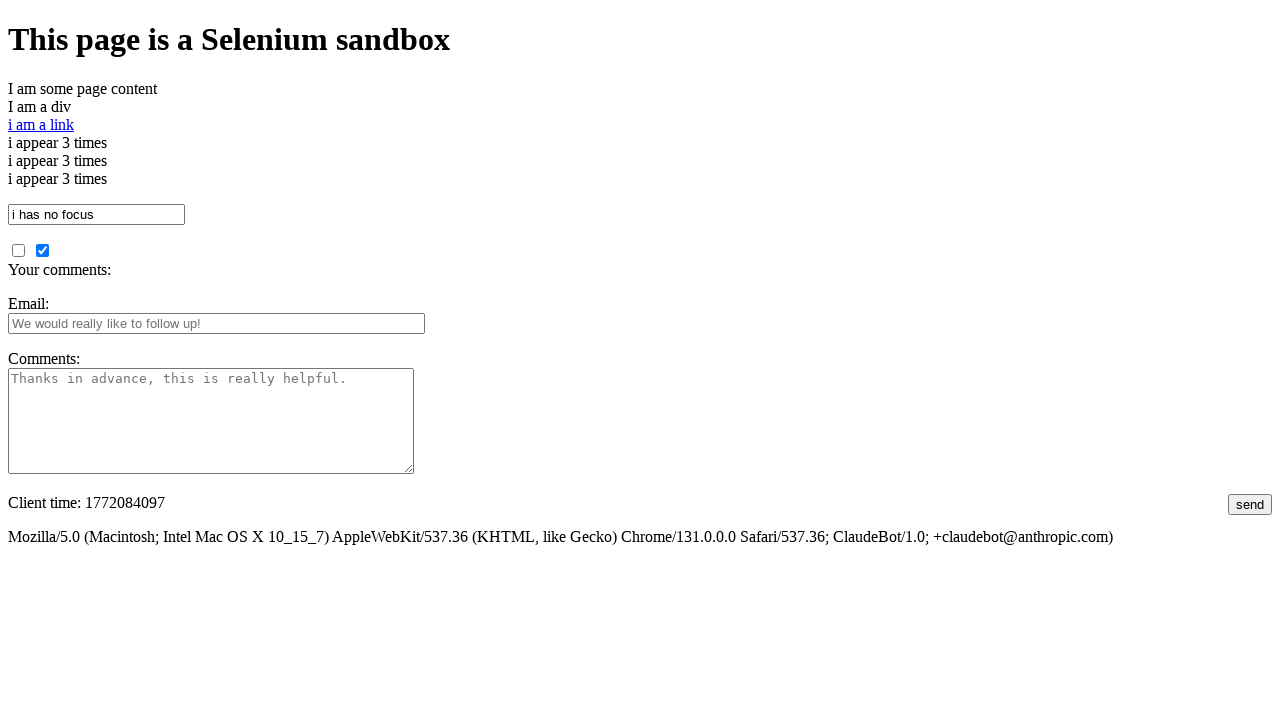

Verified page title matches expected value 'I am a page title - Sauce Labs'
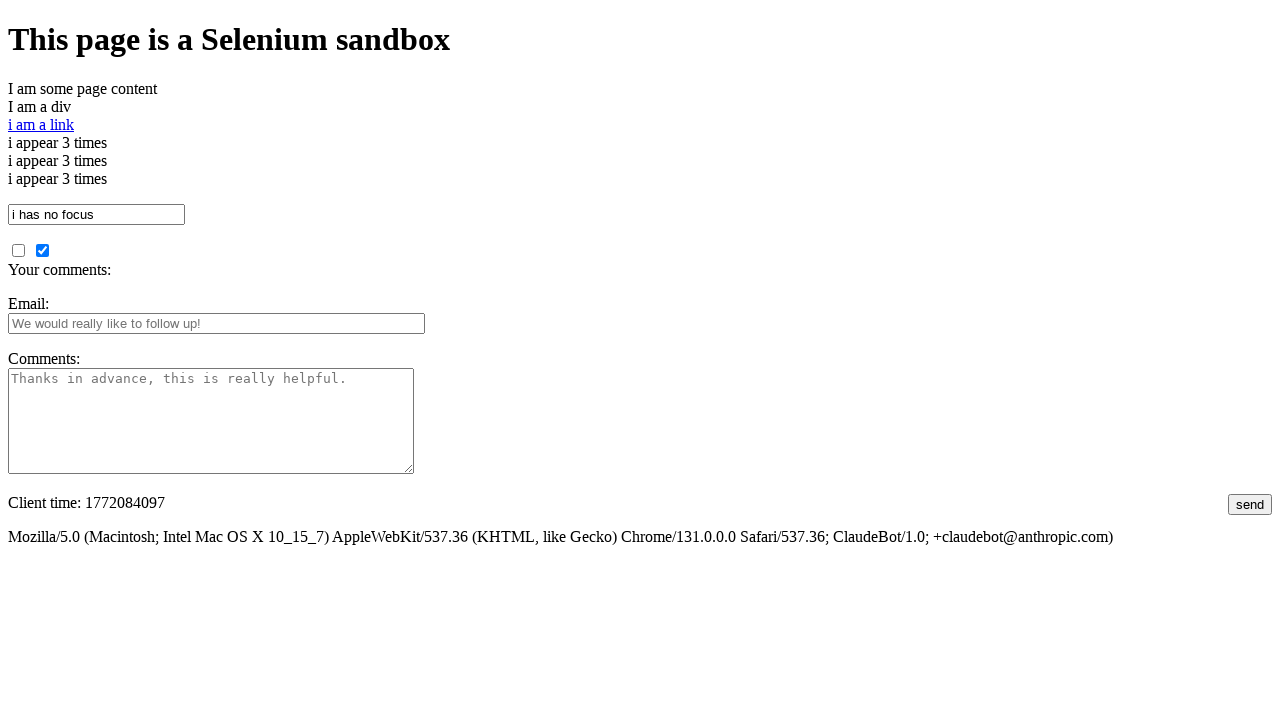

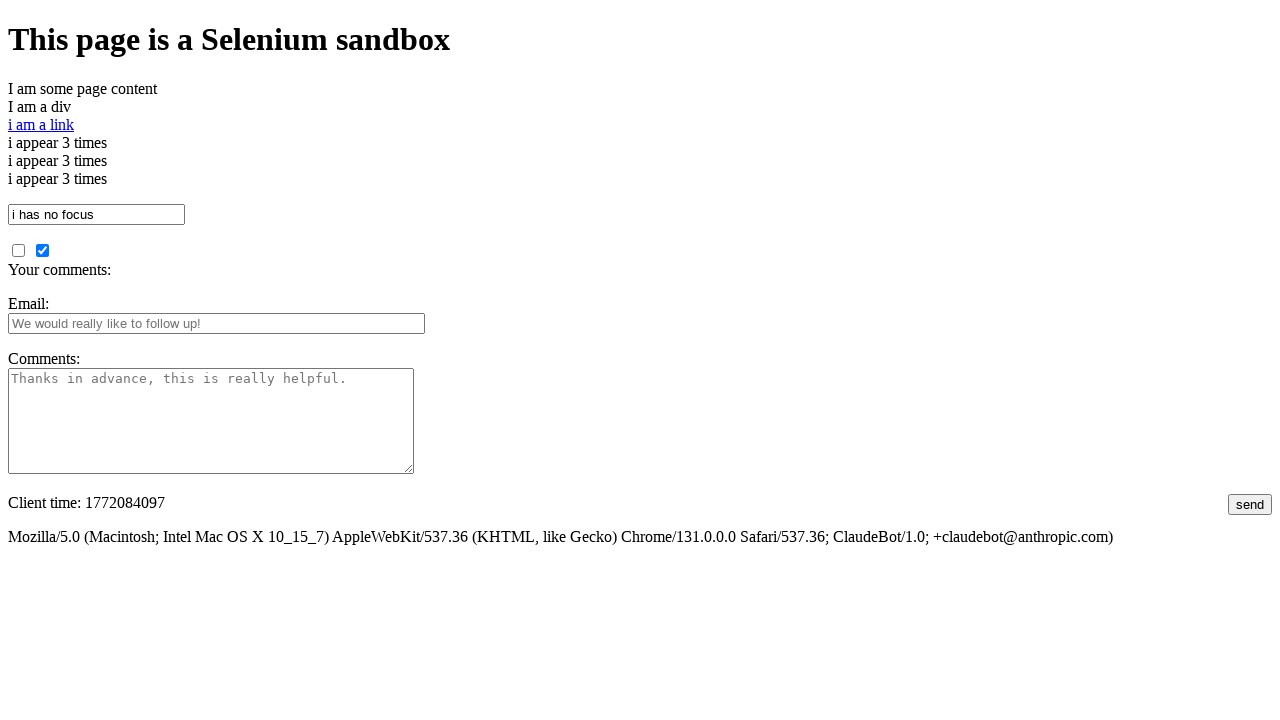